Tests page scrolling functionality by scrolling to the bottom of a test automation practice page

Starting URL: http://testautomationpractice.blogspot.com/

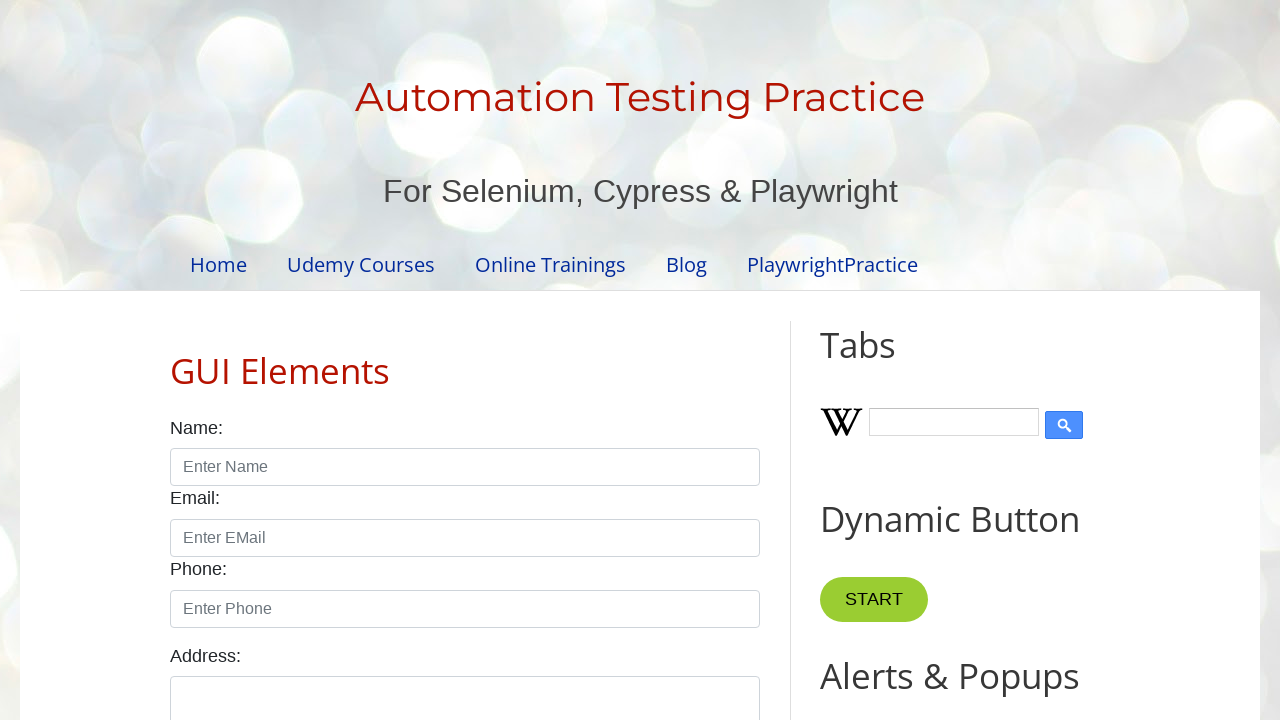

Scrolled to the bottom of the page
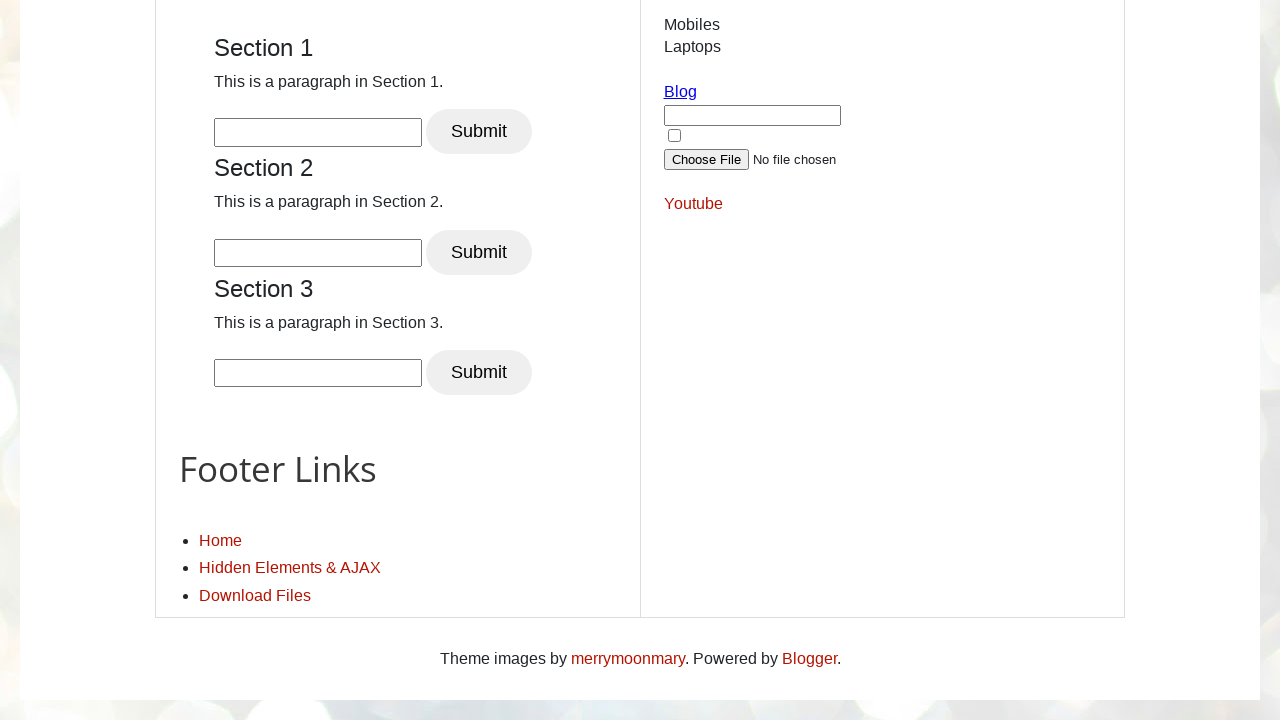

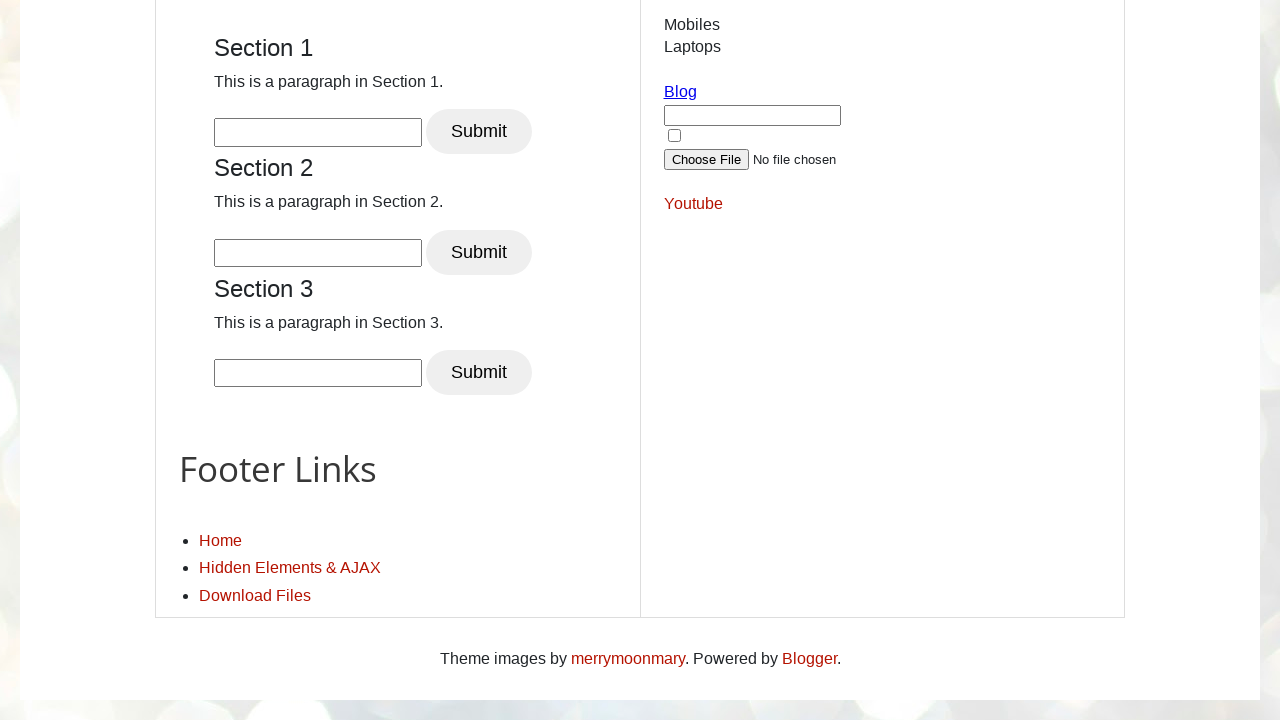